Tests drag and drop functionality within an iframe by dragging a draggable element to a droppable target area

Starting URL: https://jqueryui.com/droppable/

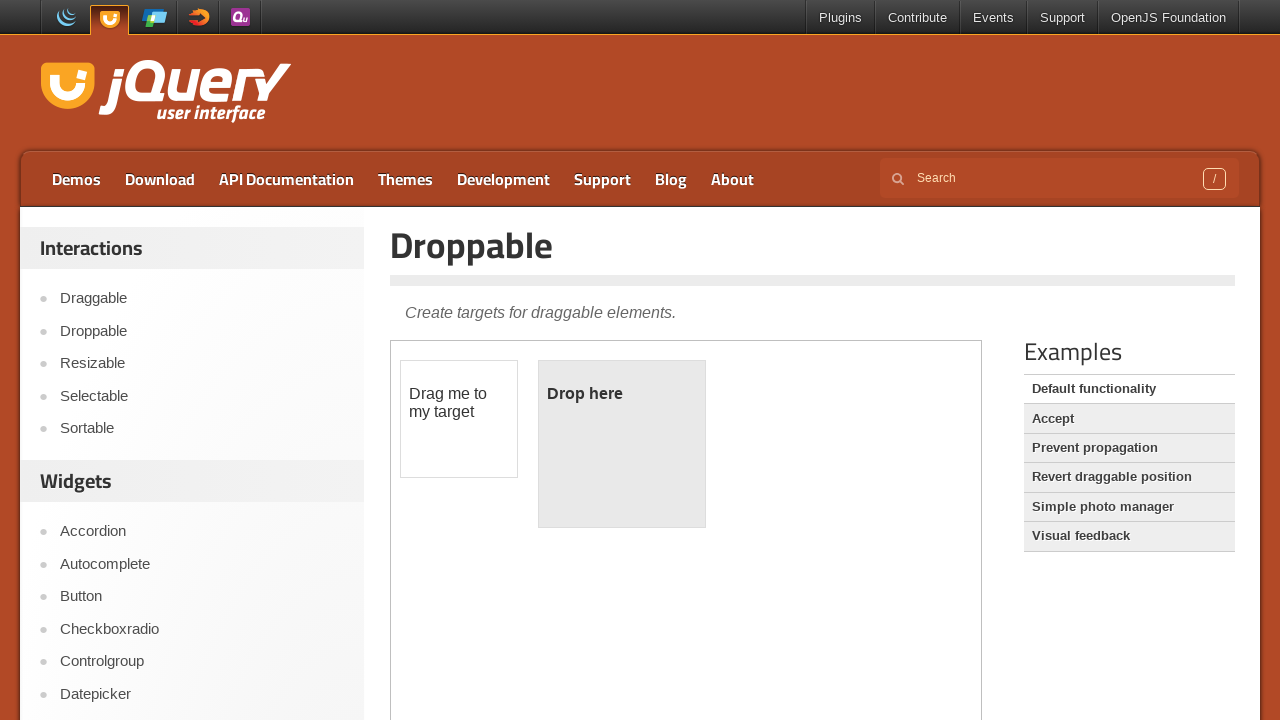

Navigated to jQuery UI droppable demo page
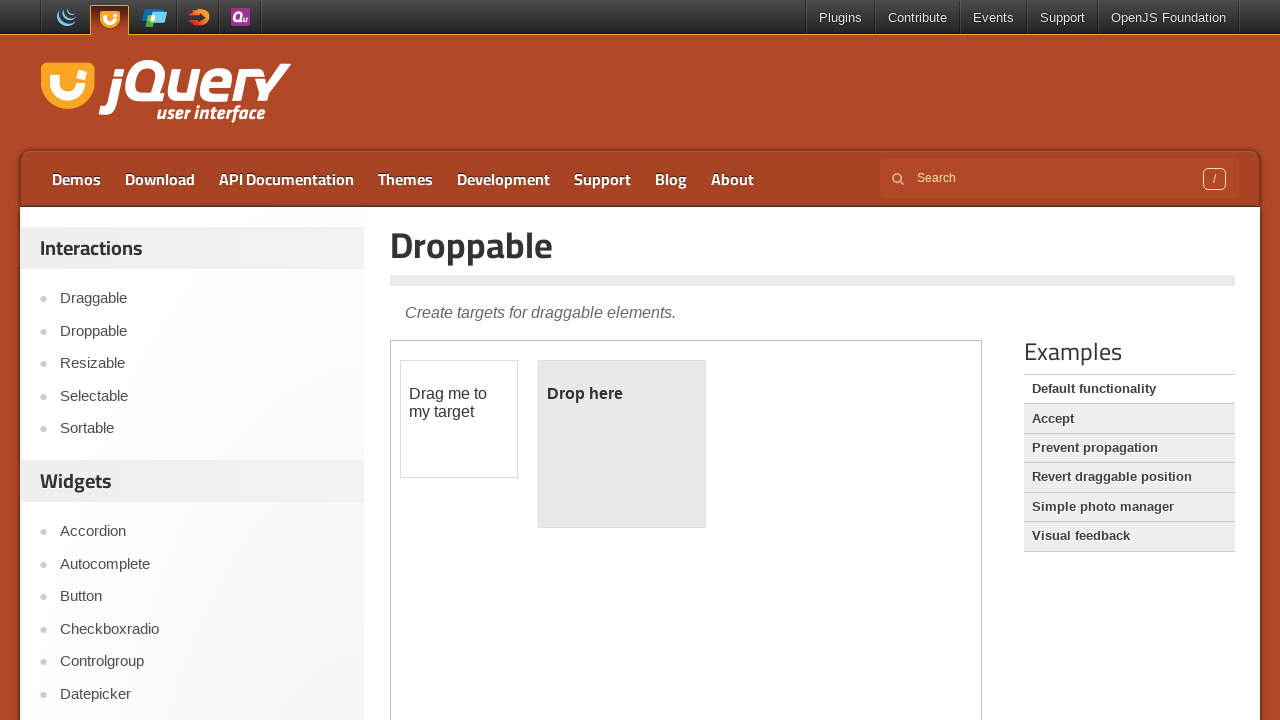

Located the demo iframe
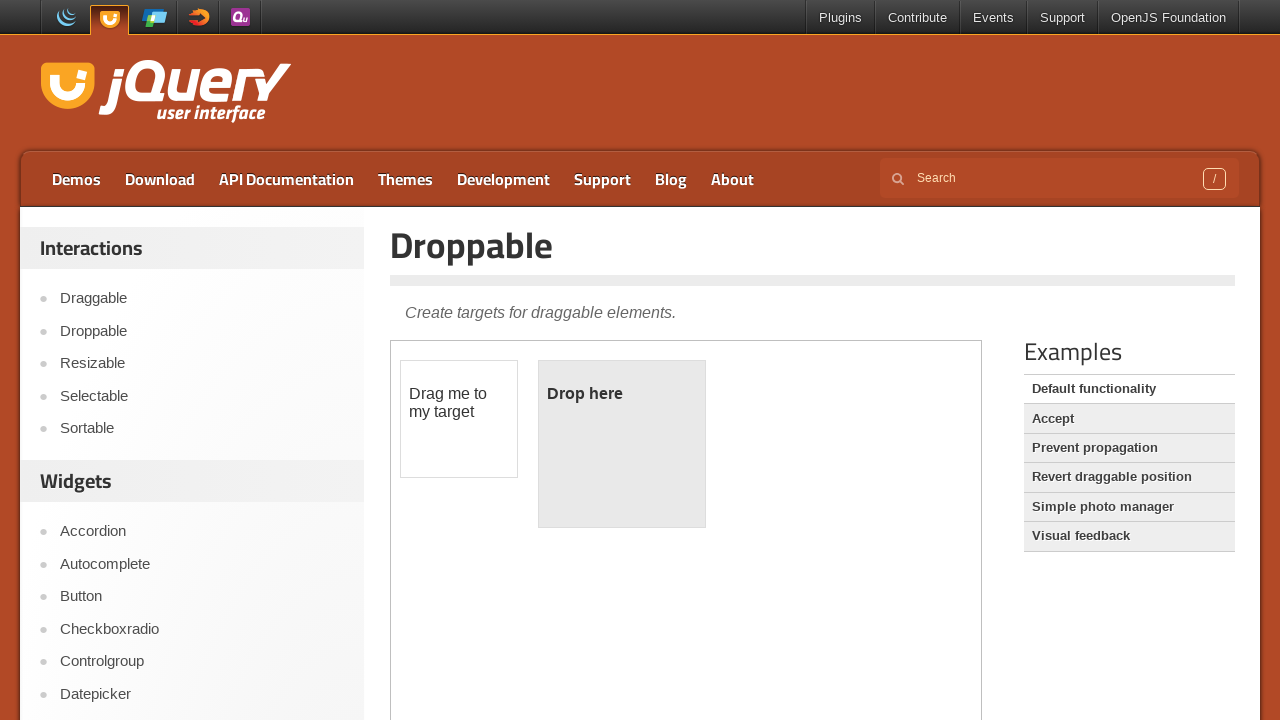

Located the draggable element within the iframe
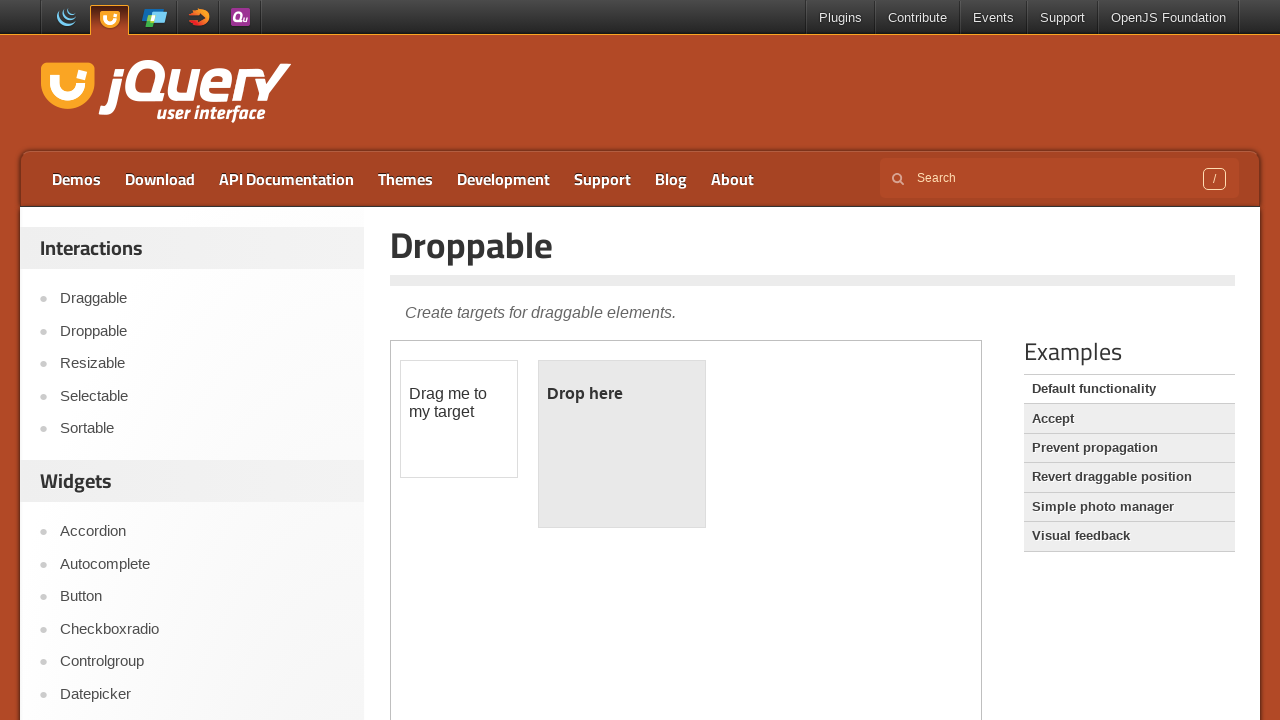

Located the droppable target area within the iframe
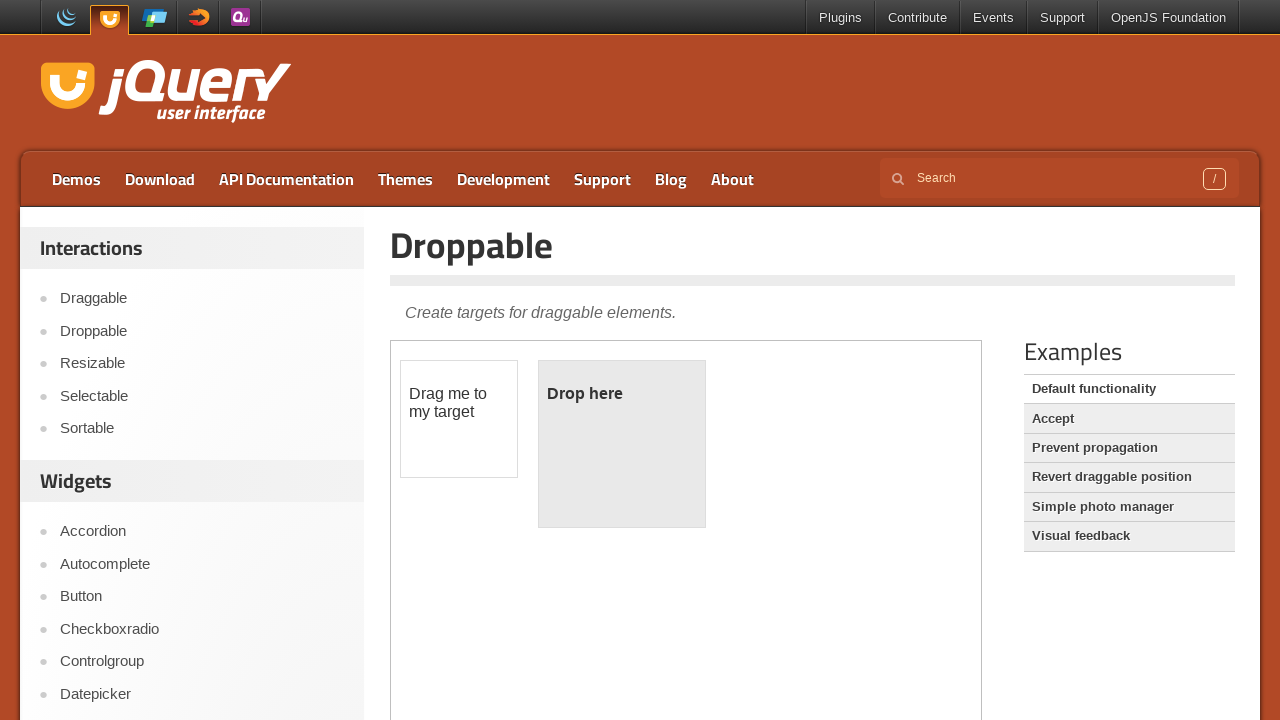

Dragged the draggable element to the droppable target area at (622, 444)
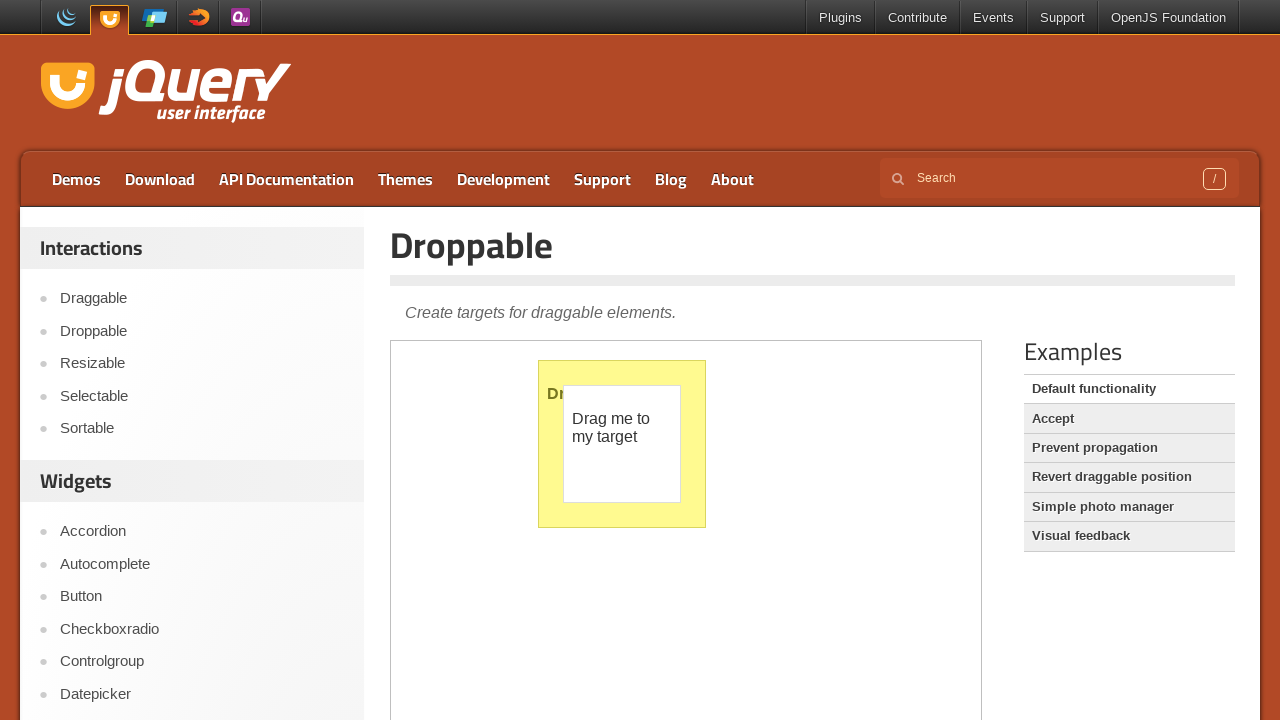

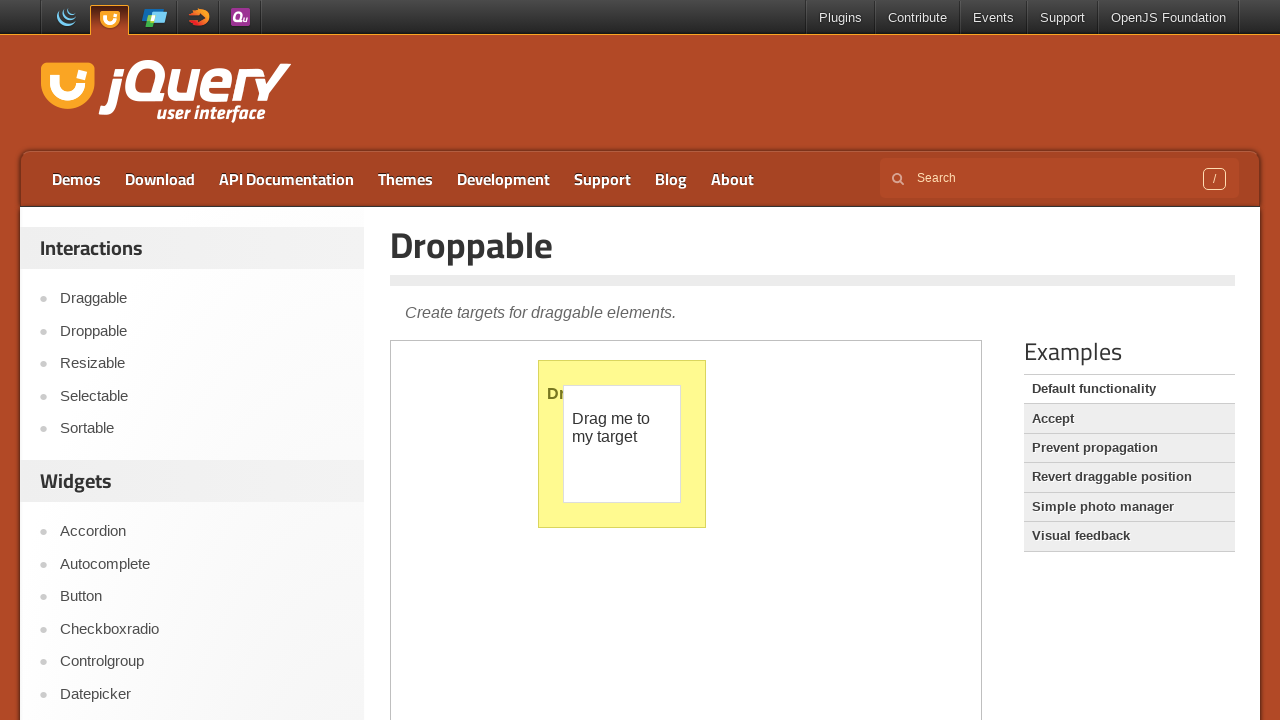